Tests copy and paste functionality by entering text in the last name field, selecting all text, copying it, tabbing to the next field, and pasting the copied text

Starting URL: https://www.tutorialspoint.com/selenium/practice/register.php

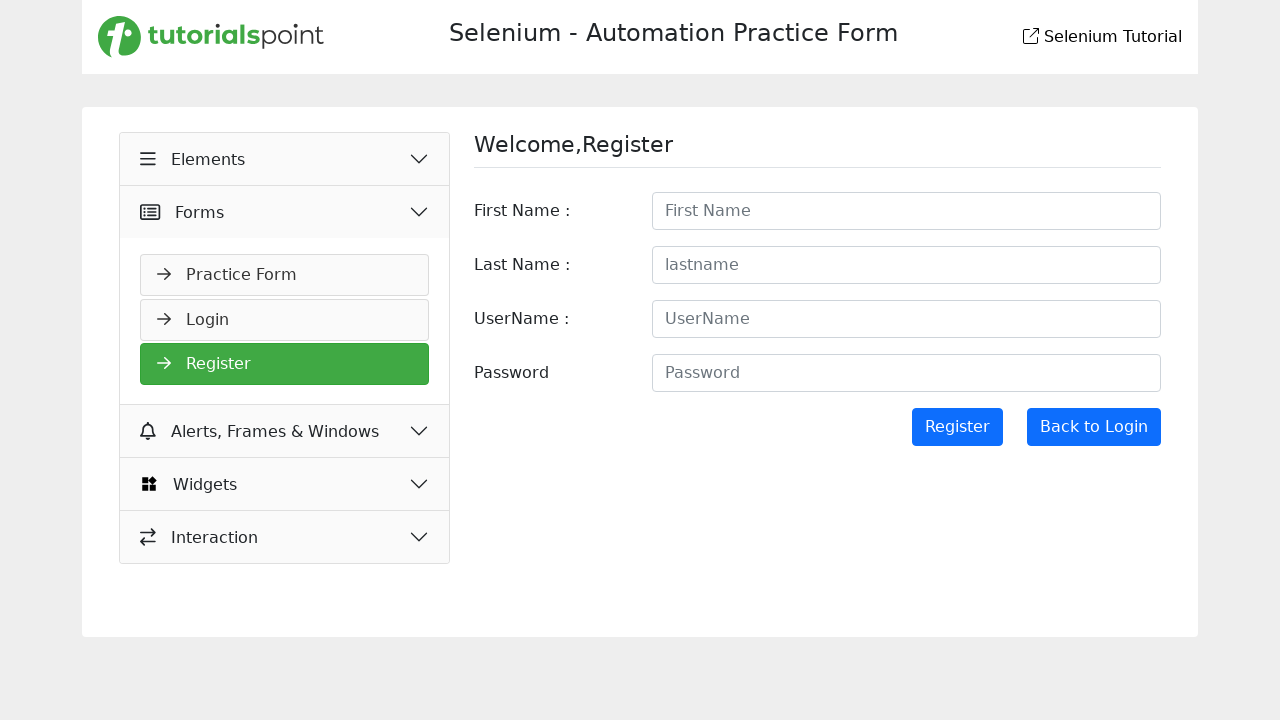

Filled last name field with 'Nahida' on #lastname
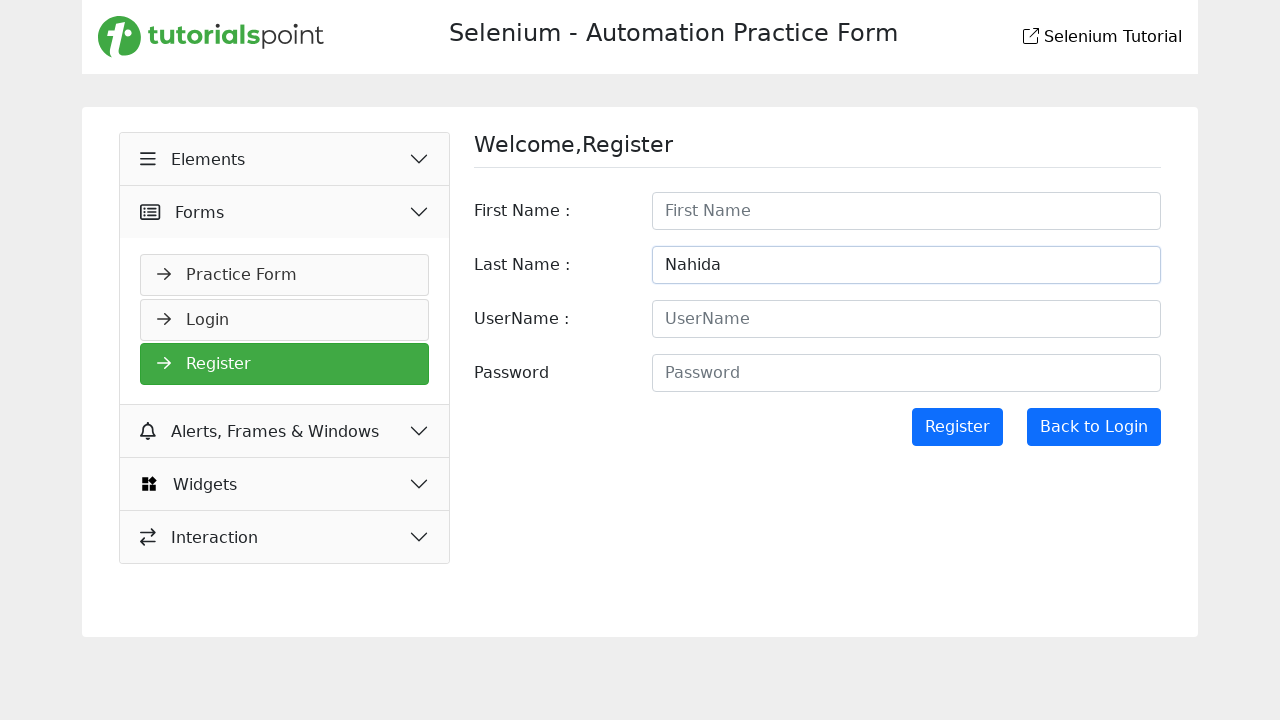

Selected all text in last name field using Ctrl+A
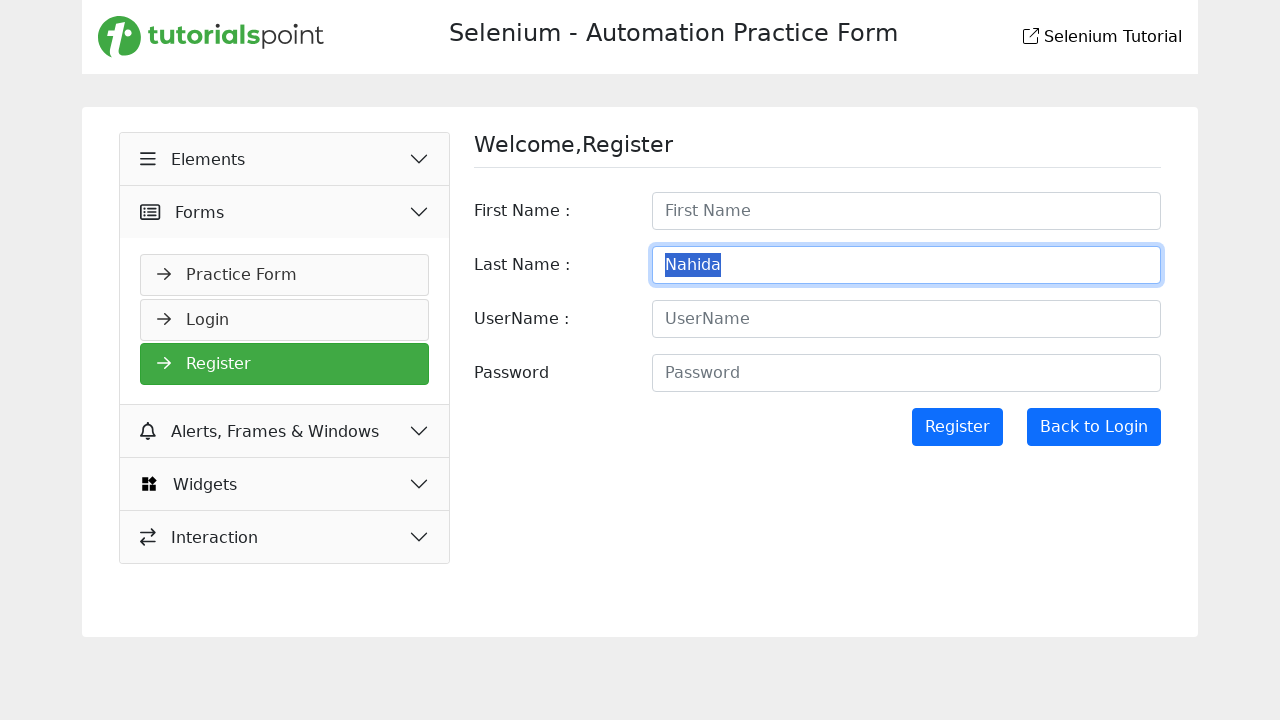

Copied selected text using Ctrl+C
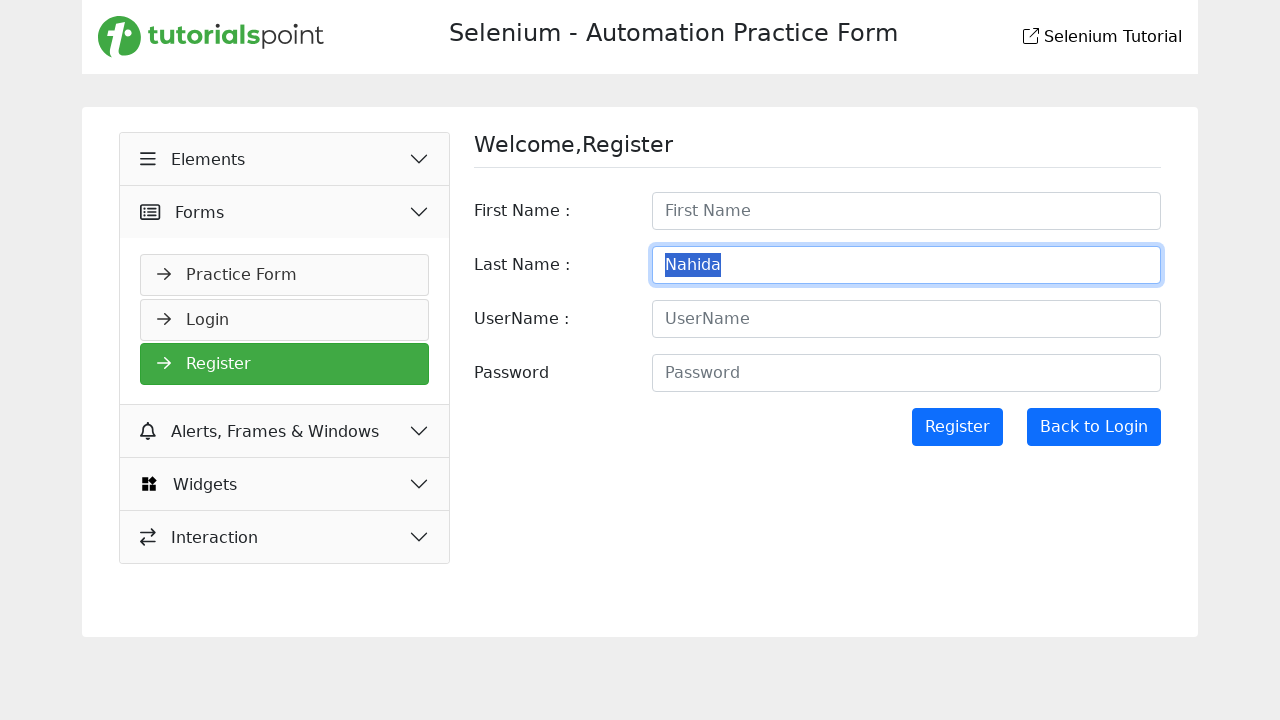

Tabbed to next field
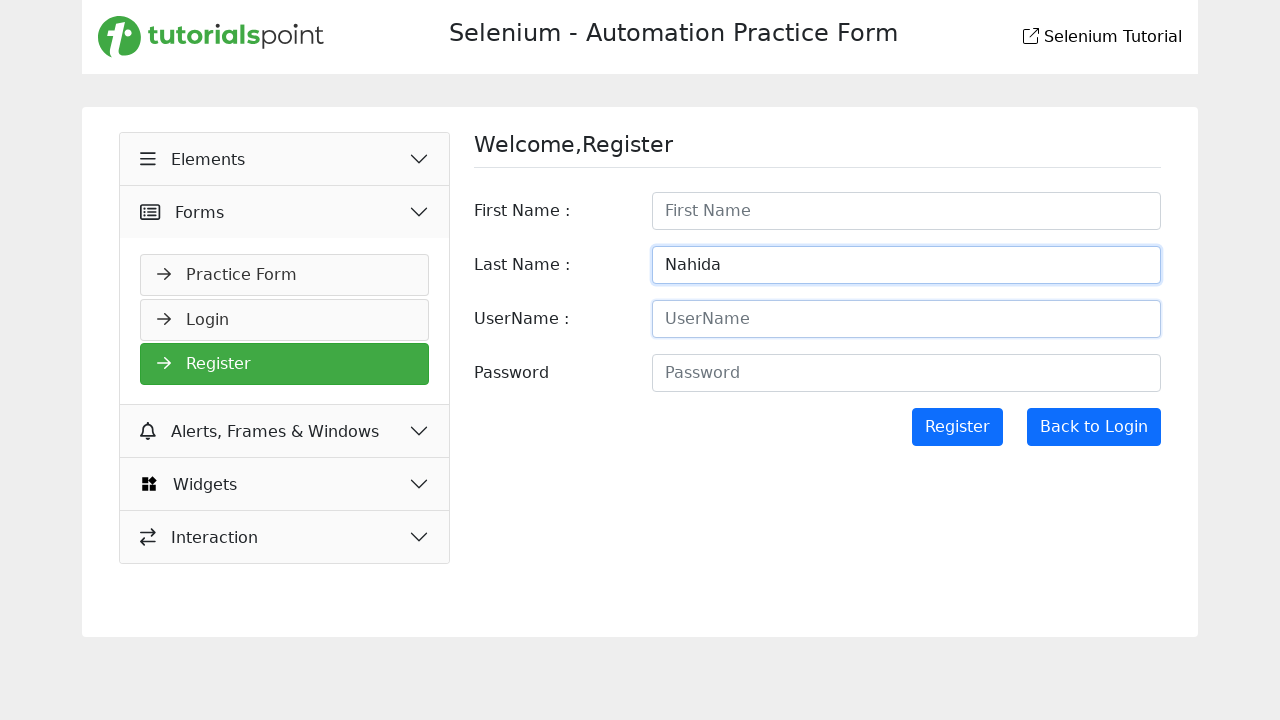

Pasted copied text using Ctrl+V
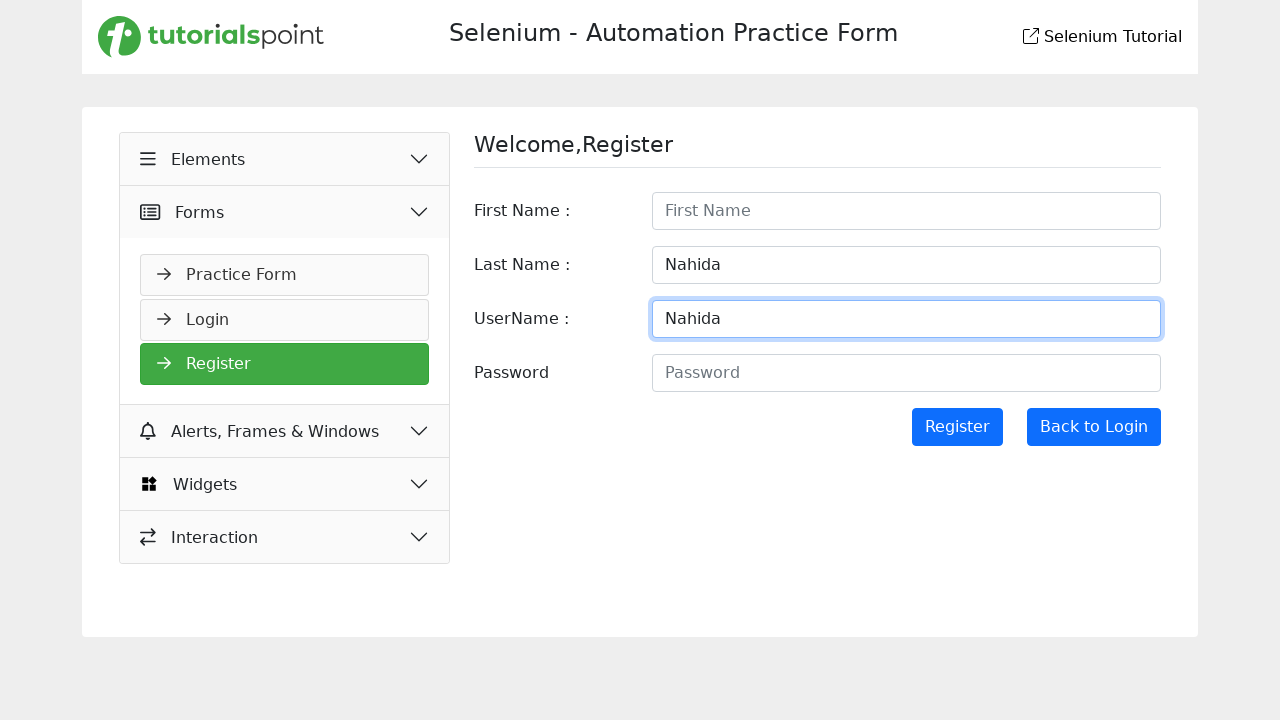

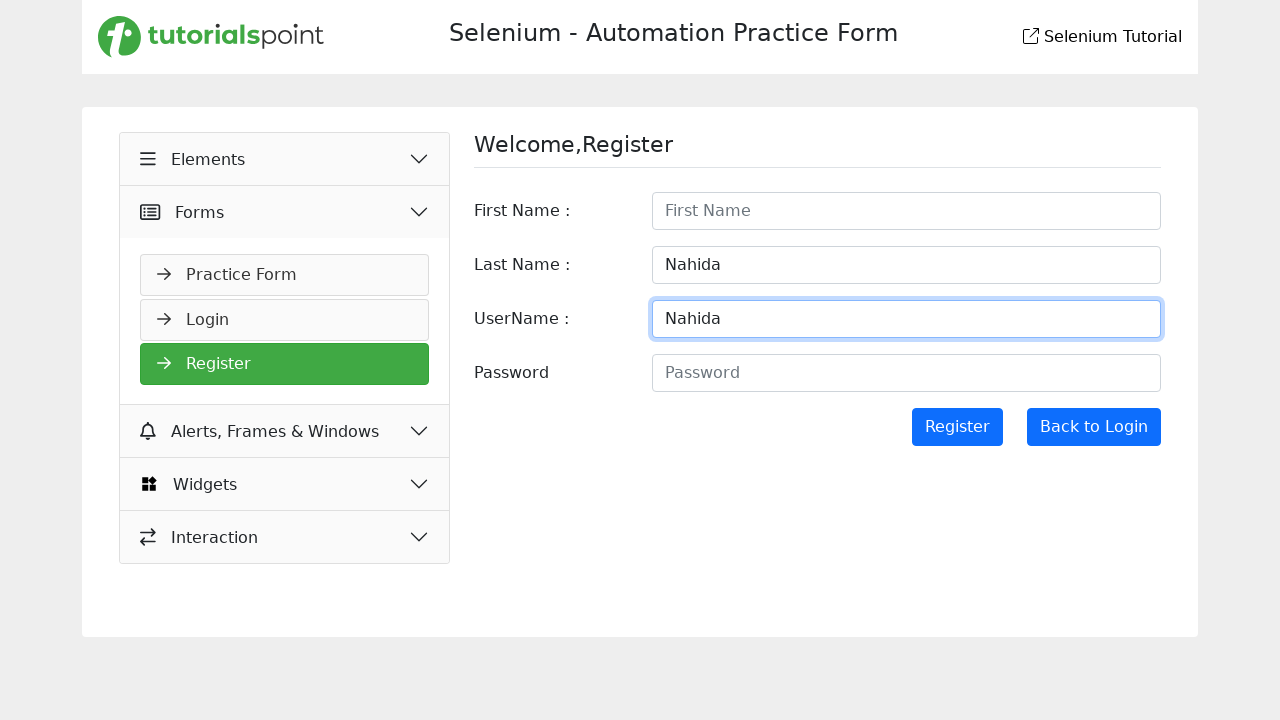